Demonstrates XPath sibling traversal by locating a button element using following-sibling axis on an automation practice page

Starting URL: https://rahulshettyacademy.com/AutomationPractice/

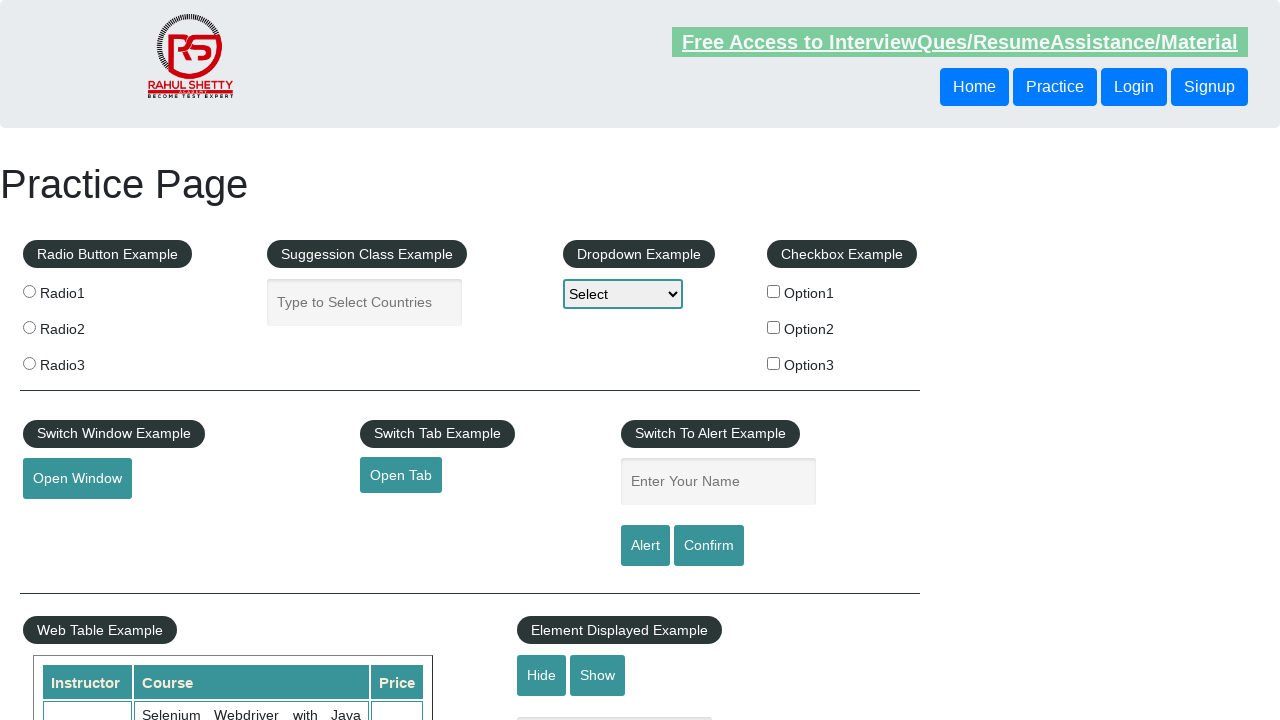

Navigated to automation practice page
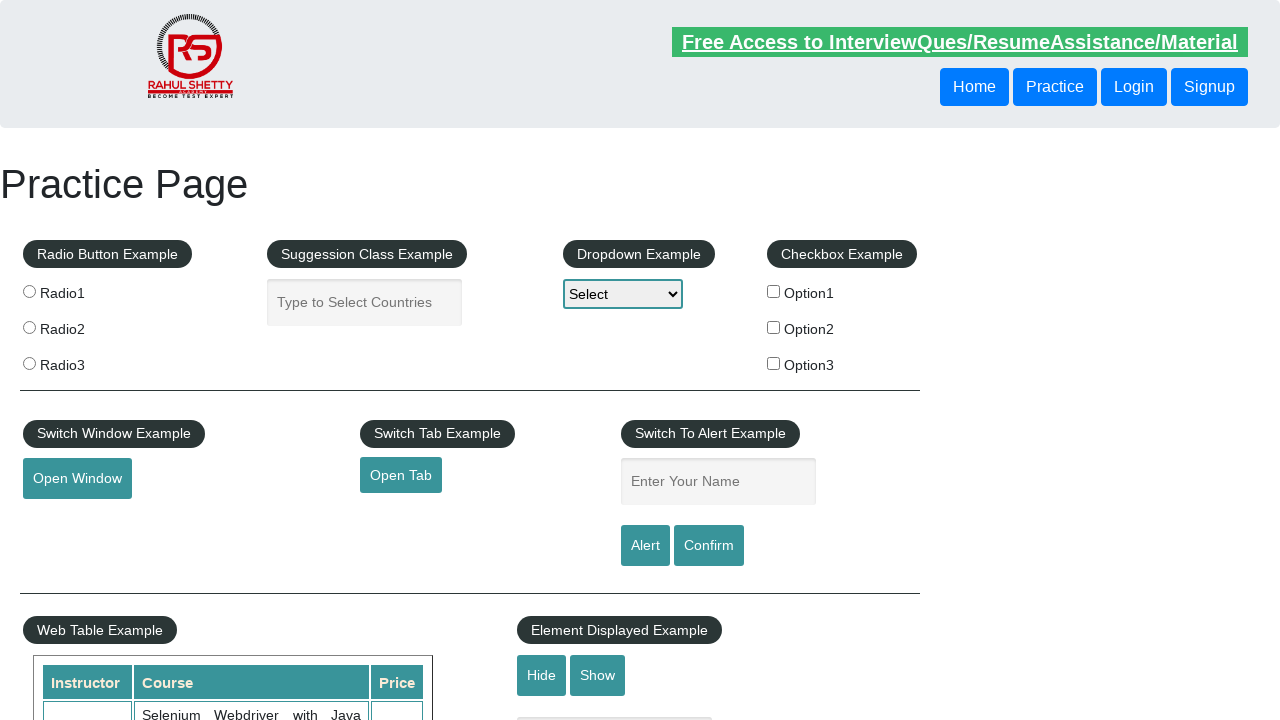

Located sibling button using XPath following-sibling axis
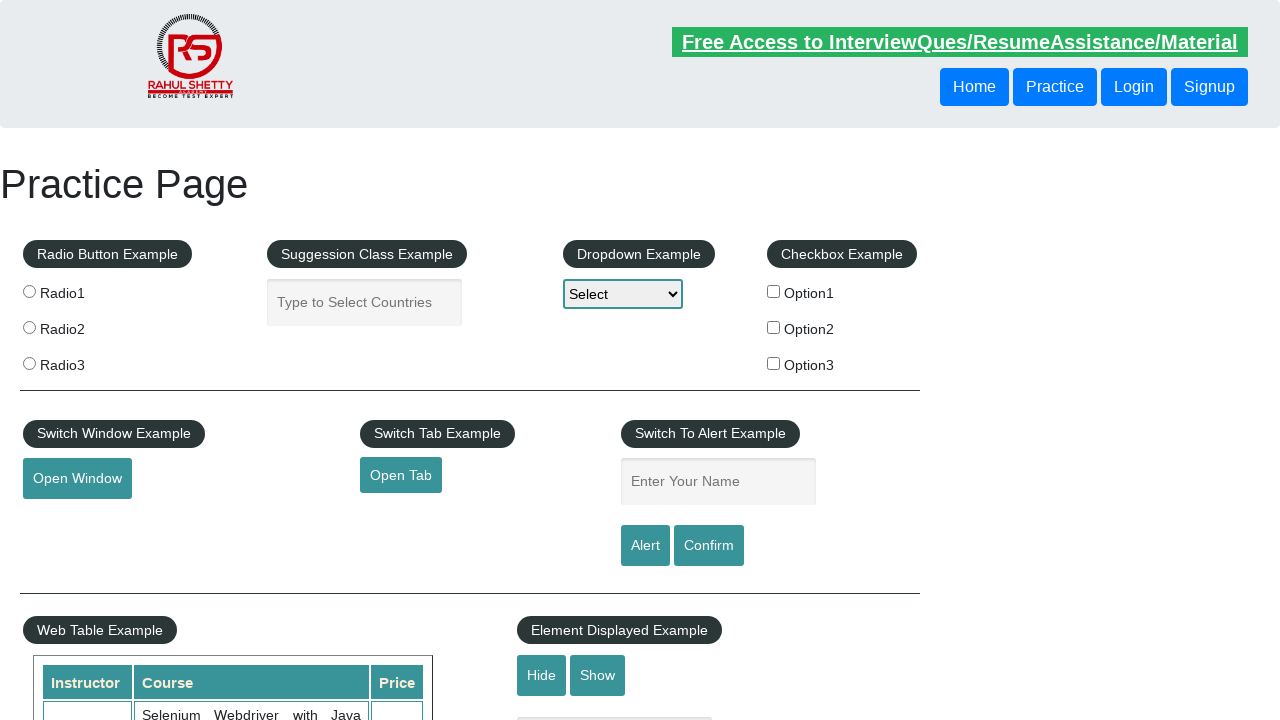

Sibling button became visible
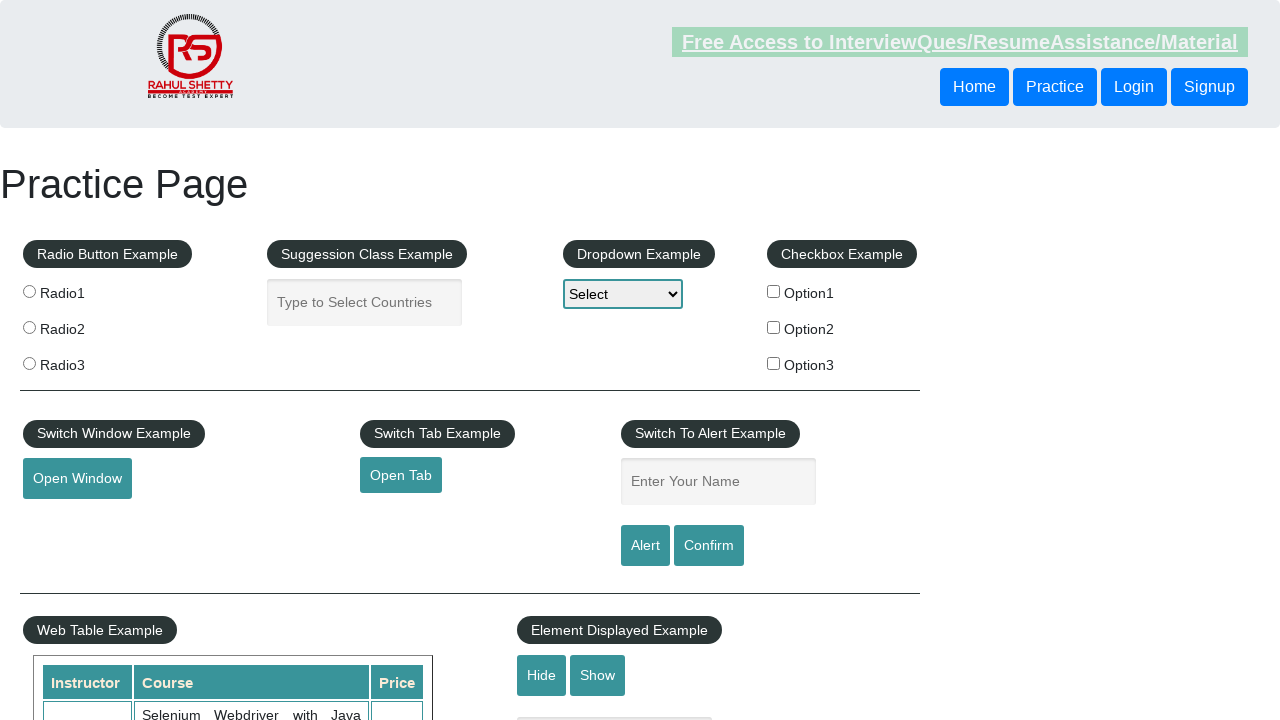

Retrieved sibling button text content: 'Login'
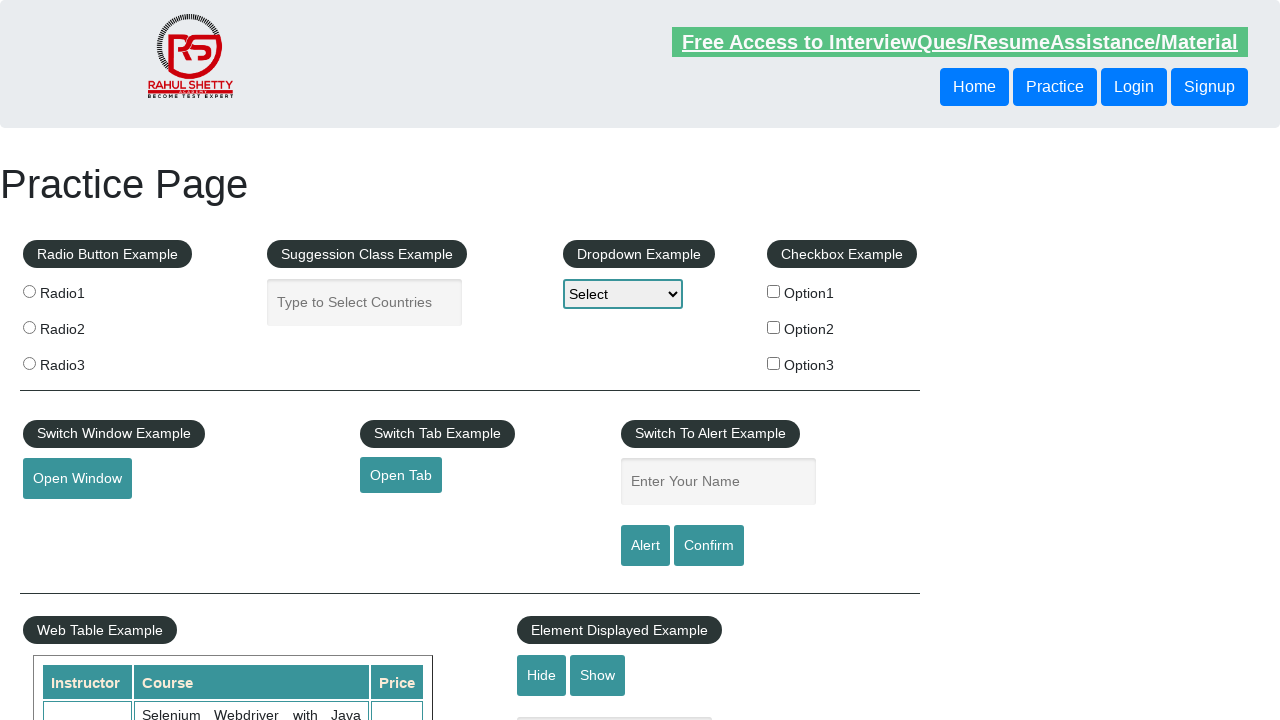

Printed button text to console
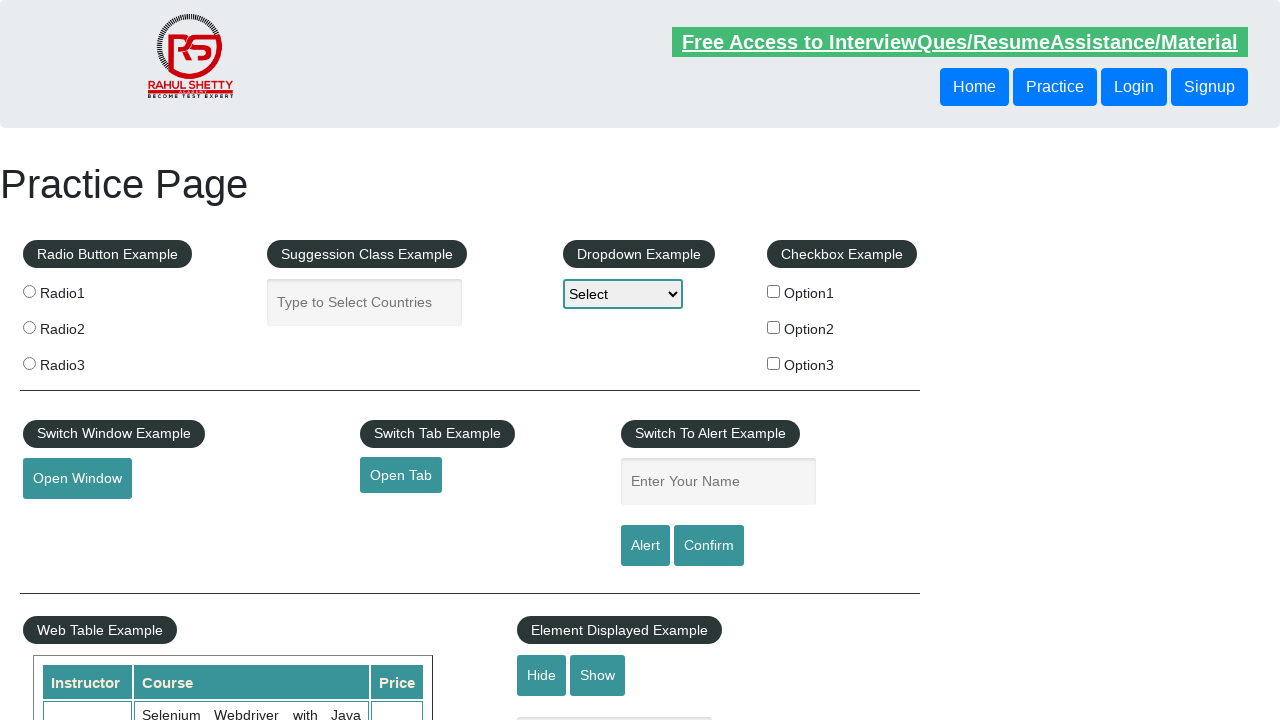

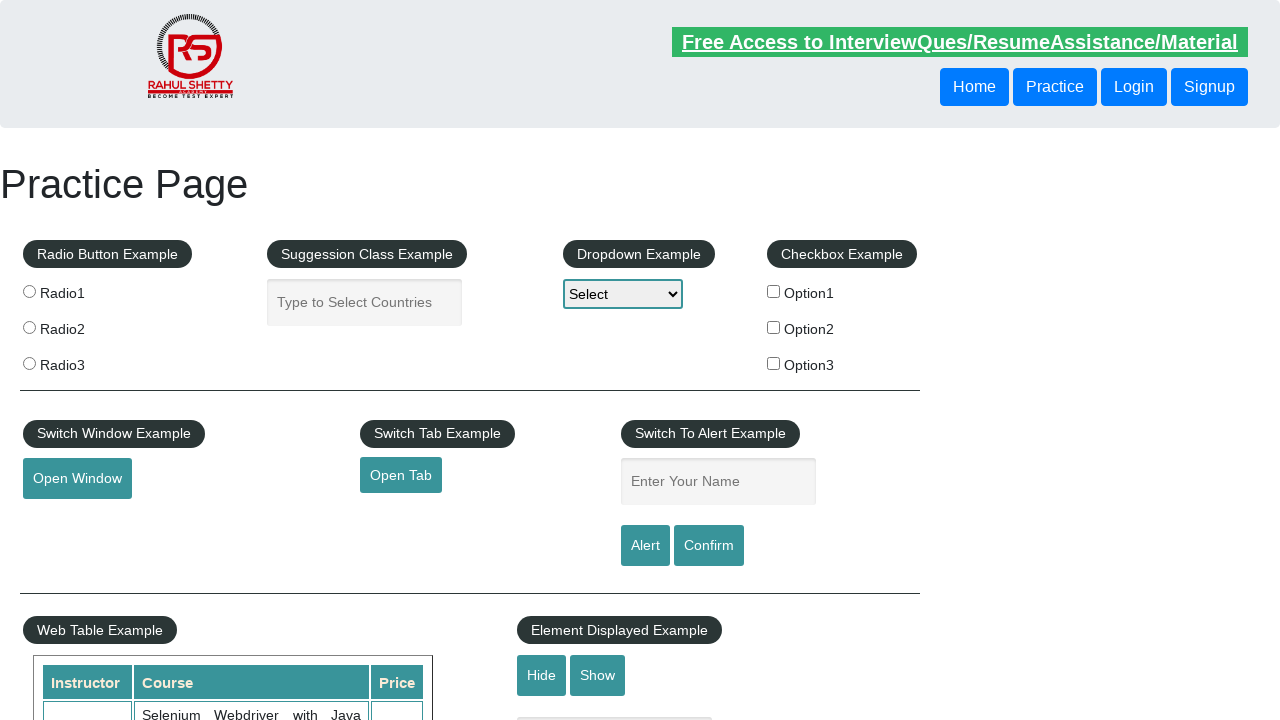